Tests filtering to display only active (incomplete) todo items

Starting URL: https://demo.playwright.dev/todomvc

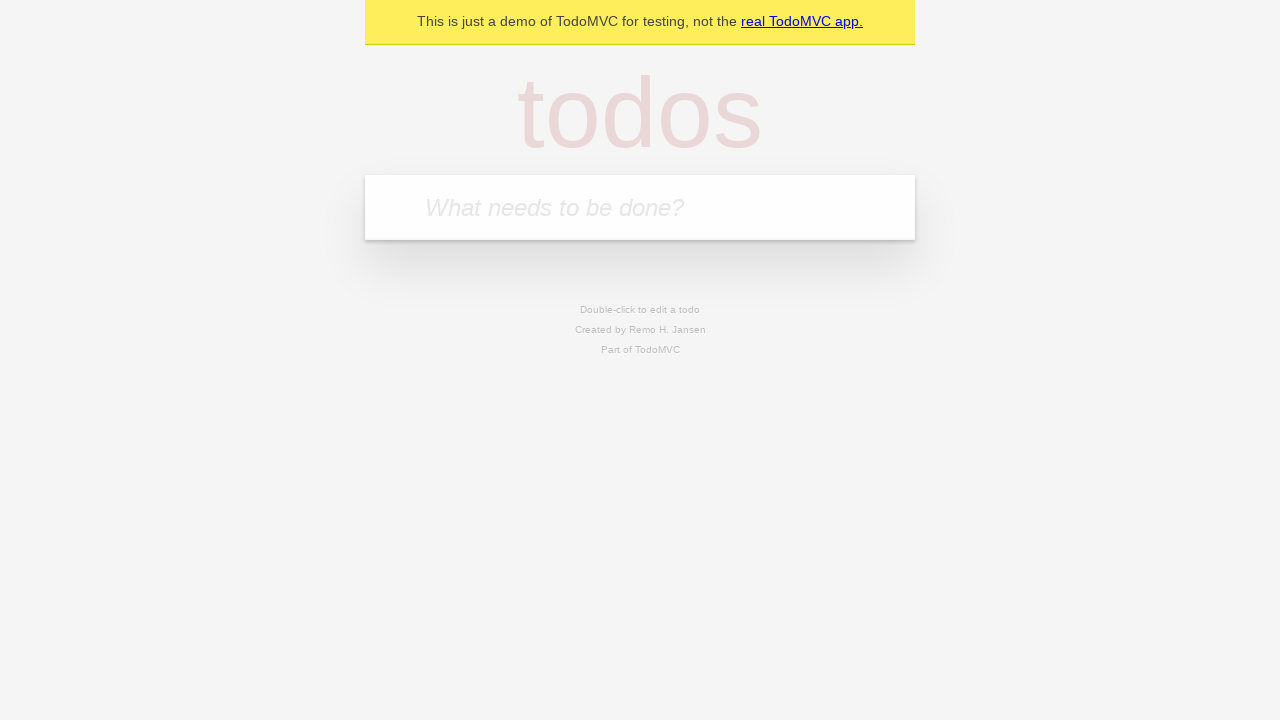

Filled todo input with 'buy some cheese' on internal:attr=[placeholder="What needs to be done?"i]
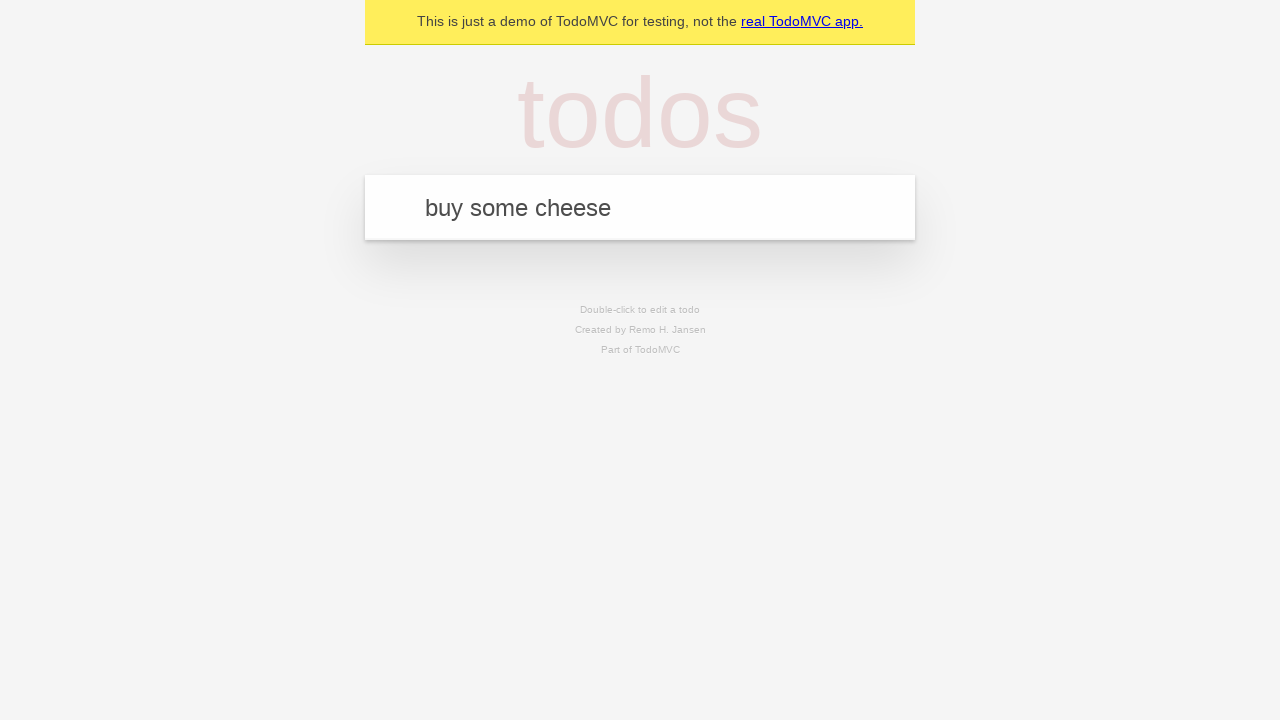

Pressed Enter to create first todo item on internal:attr=[placeholder="What needs to be done?"i]
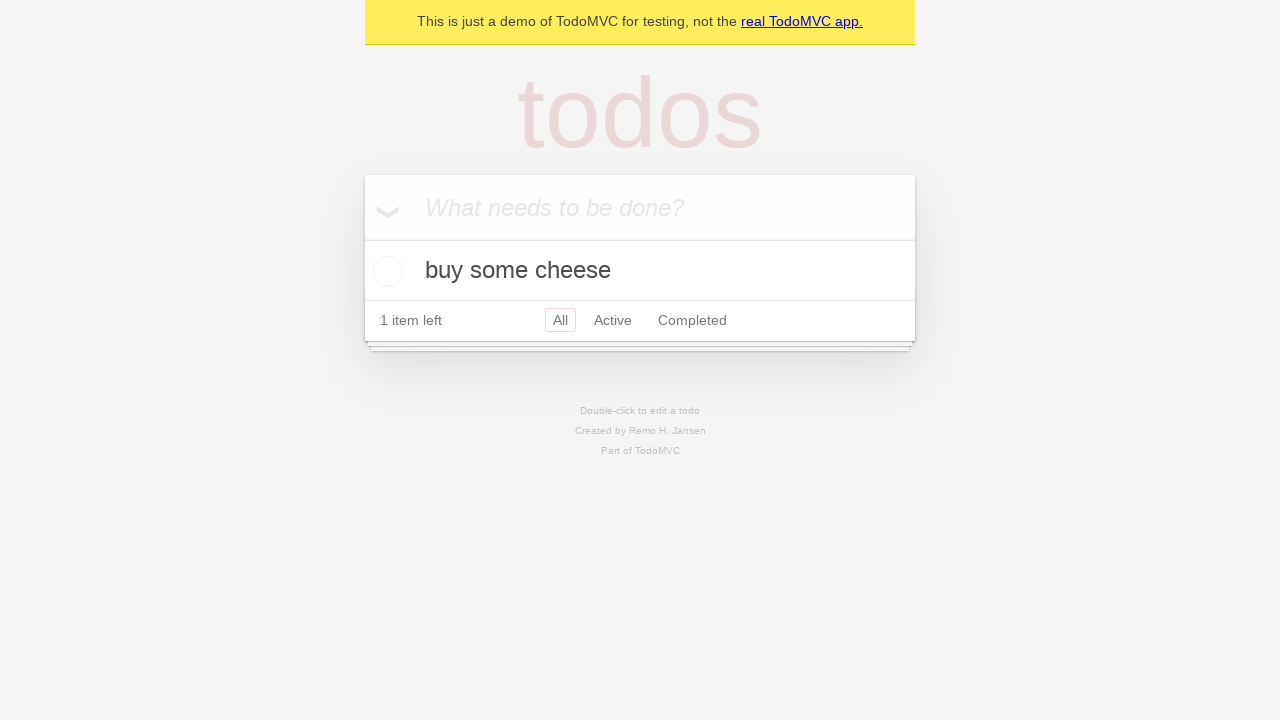

Filled todo input with 'feed the cat' on internal:attr=[placeholder="What needs to be done?"i]
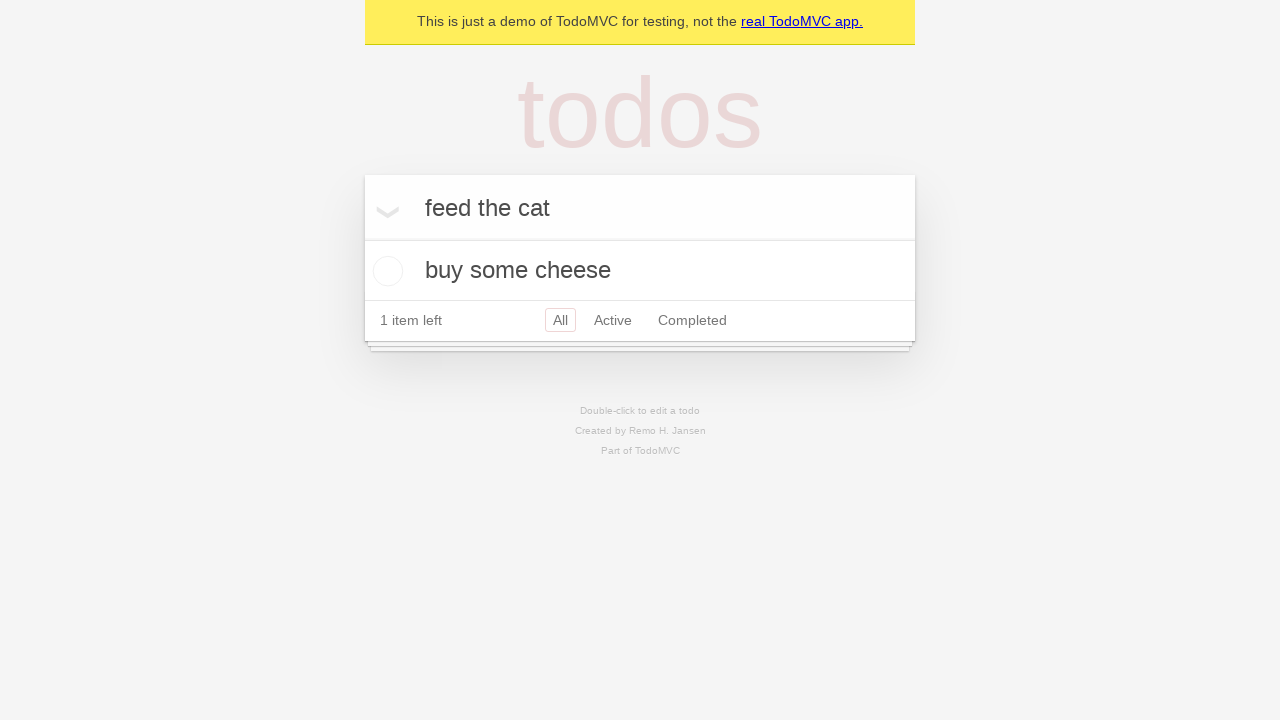

Pressed Enter to create second todo item on internal:attr=[placeholder="What needs to be done?"i]
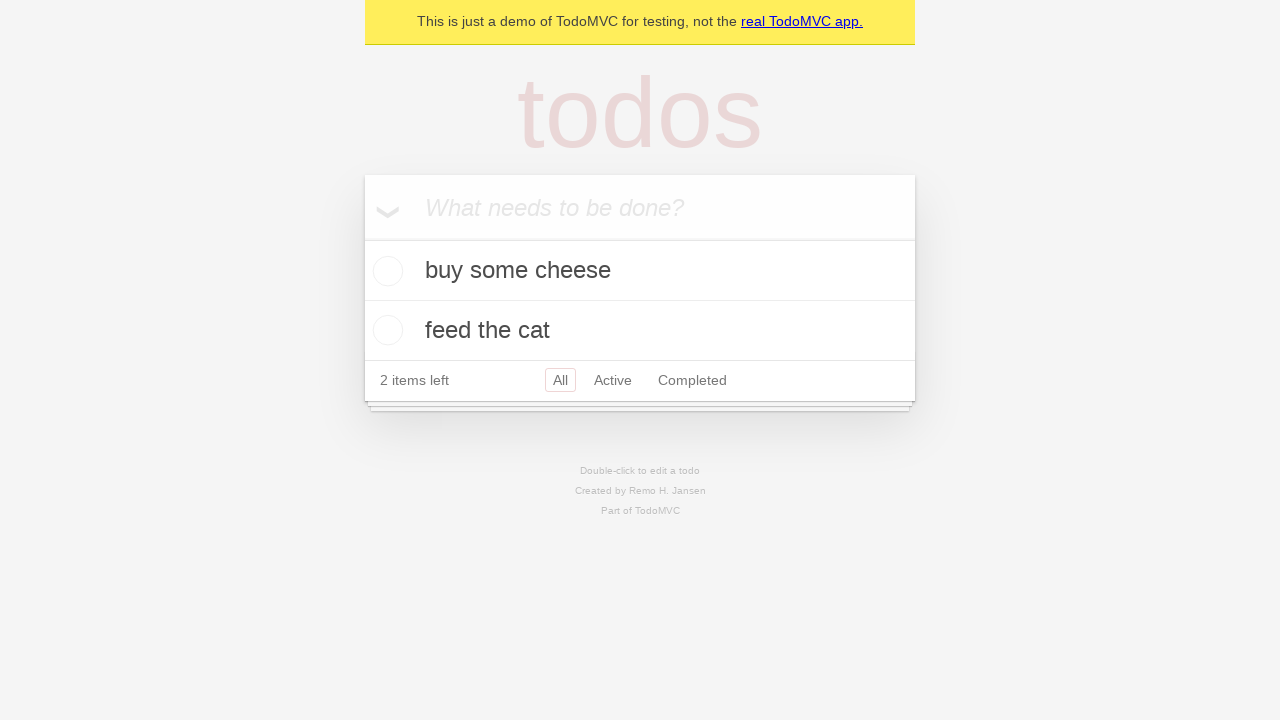

Filled todo input with 'book a doctors appointment' on internal:attr=[placeholder="What needs to be done?"i]
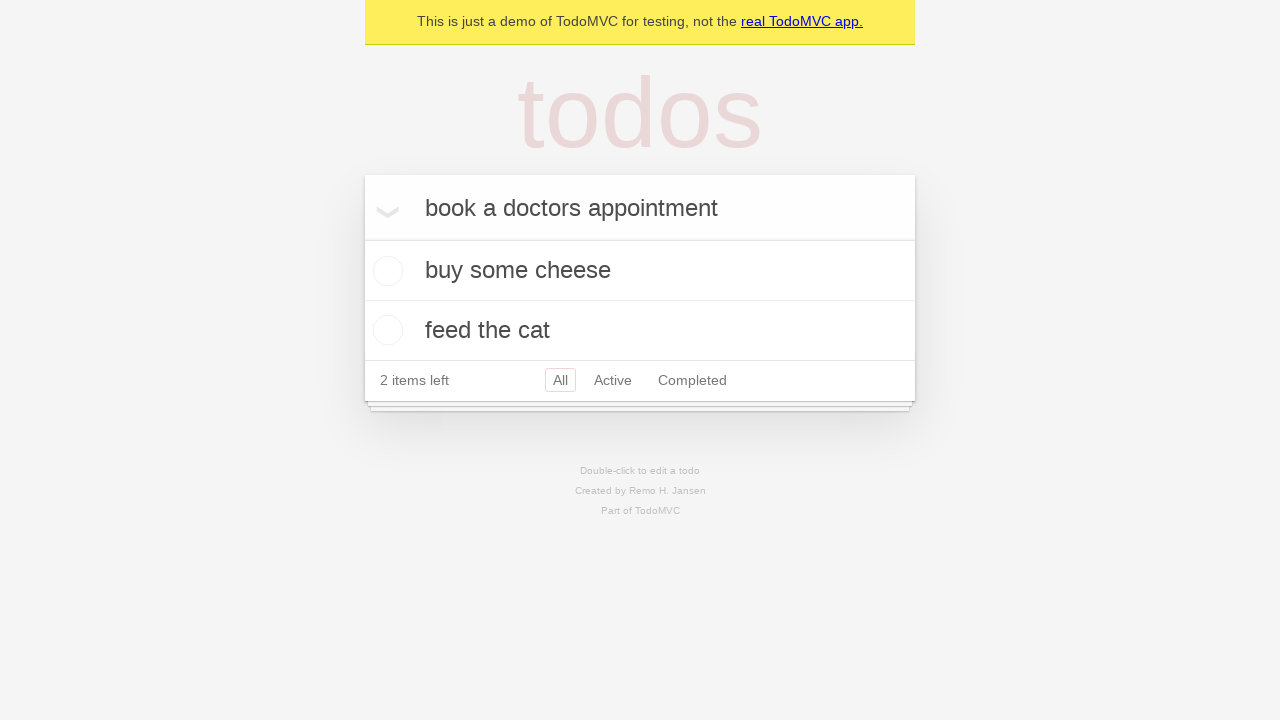

Pressed Enter to create third todo item on internal:attr=[placeholder="What needs to be done?"i]
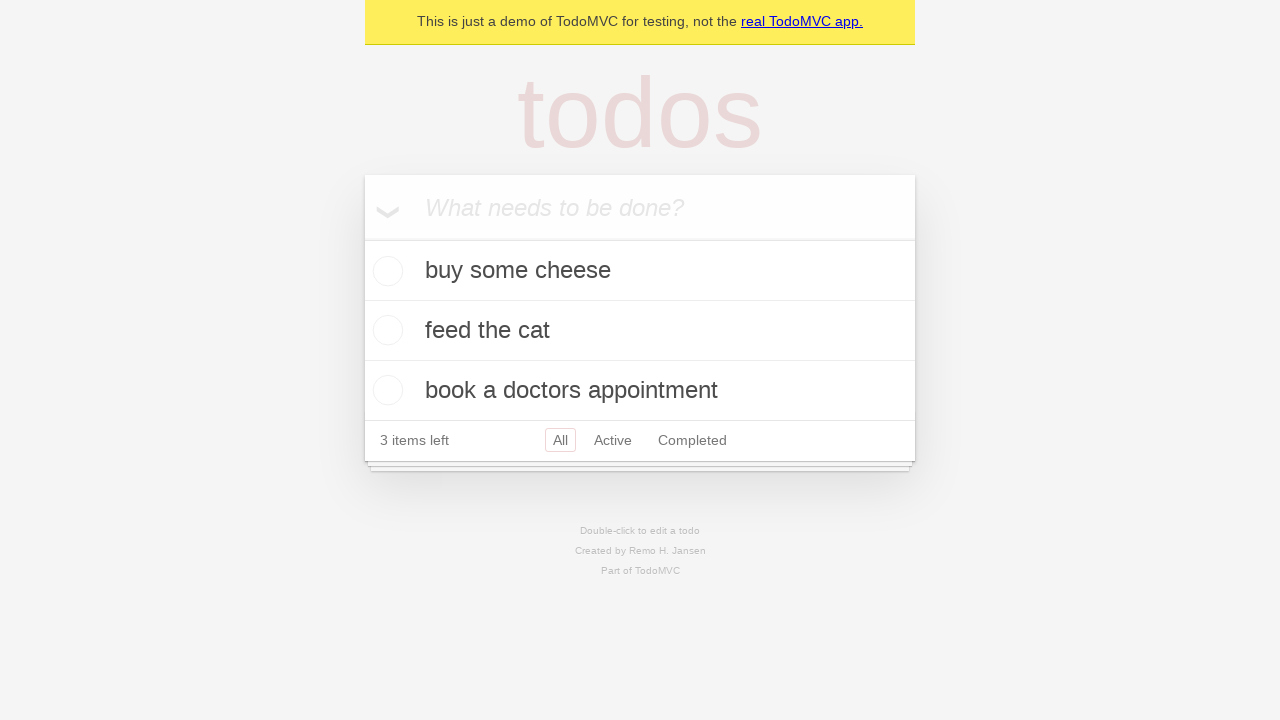

Checked the second todo item (feed the cat) at (385, 330) on [data-testid='todo-item'] >> nth=1 >> internal:role=checkbox
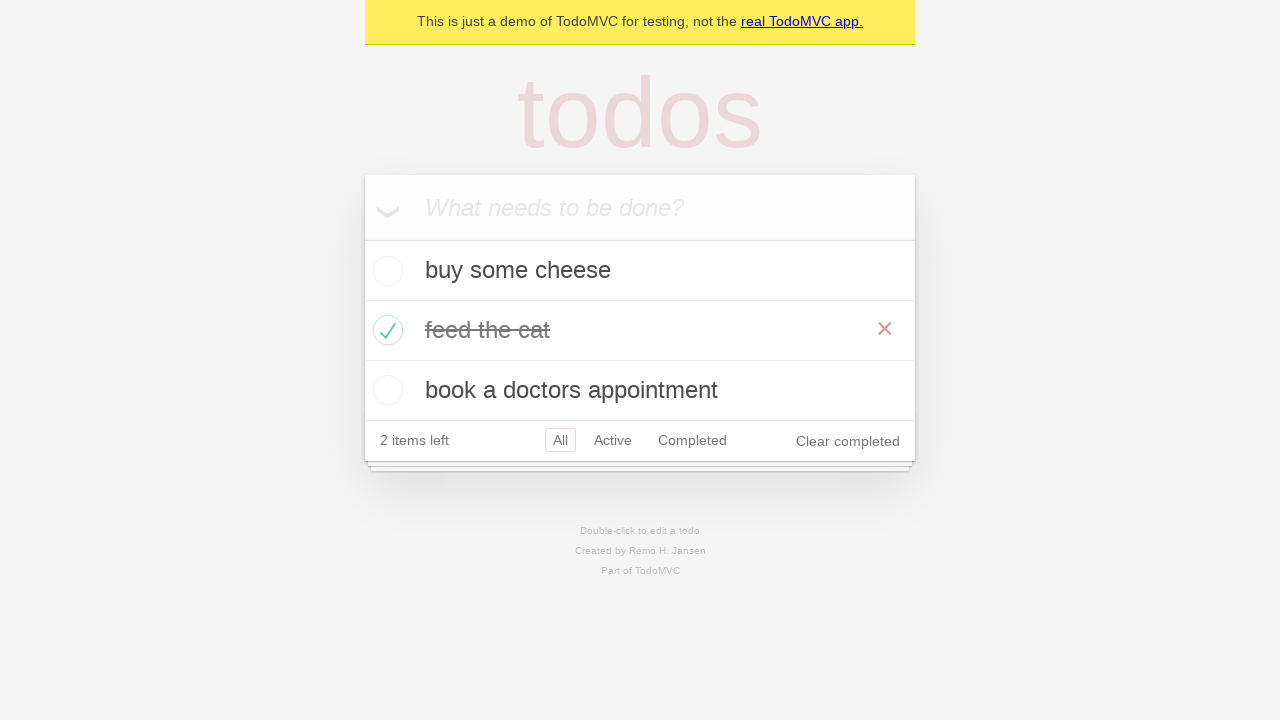

Clicked Active filter to display only incomplete todo items at (613, 440) on internal:role=link[name="Active"i]
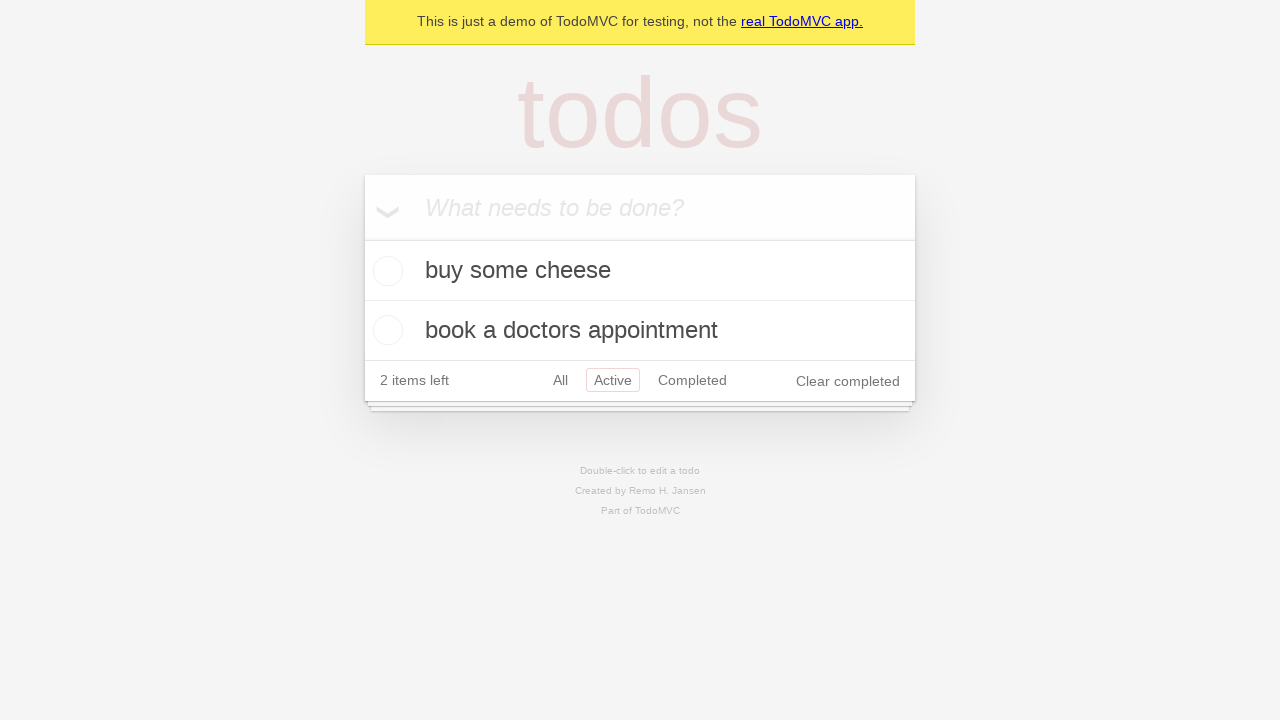

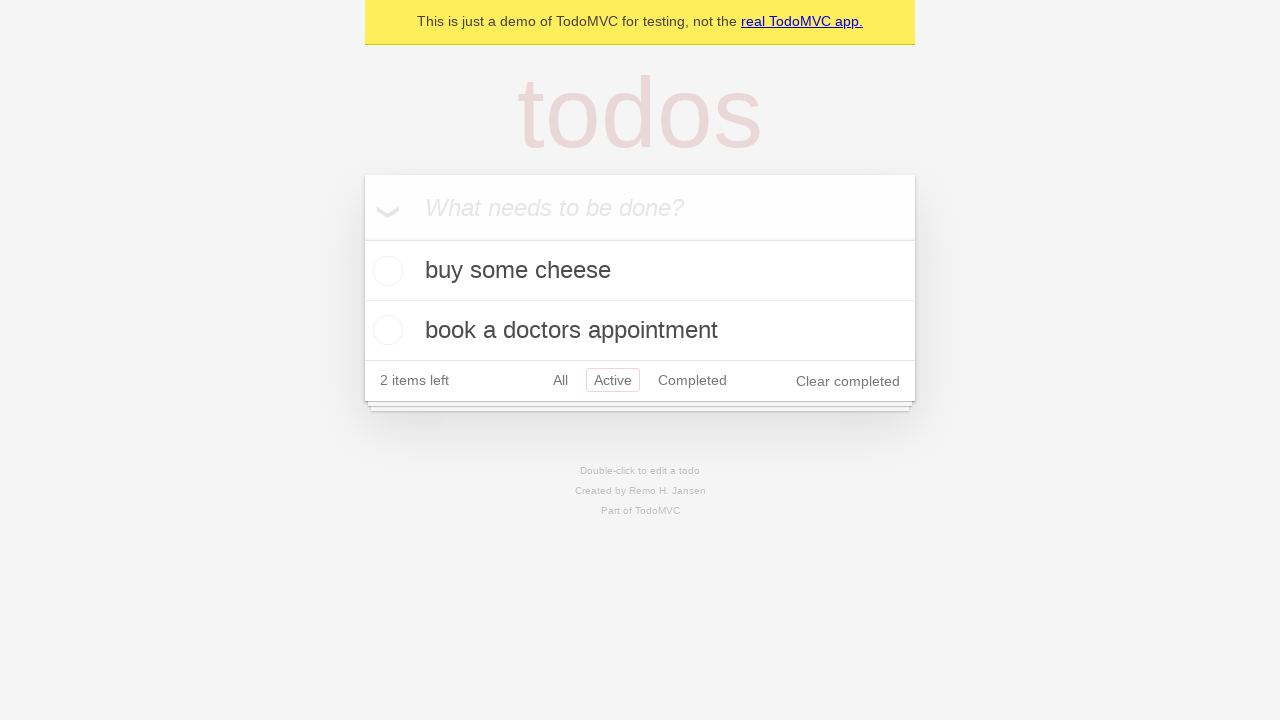